Tests mouse interaction by hovering and clicking on the CVC hint element on the payment form.

Starting URL: https://sandbox.cardpay.com/MI/cardpayment2.html?orderXml=PE9SREVSIFdBTExFVF9JRD0nODI5OScgT1JERVJfTlVNQkVSPSc0NTgyMTEnIEFNT1VOVD0nMjkxLjg2JyBDVVJSRU5DWT0nRVVSJyAgRU1BSUw9J2N1c3RvbWVyQGV4YW1wbGUuY29tJz4KPEFERFJFU1MgQ09VTlRSWT0nVVNBJyBTVEFURT0nTlknIFpJUD0nMTAwMDEnIENJVFk9J05ZJyBTVFJFRVQ9JzY3NyBTVFJFRVQnIFBIT05FPSc4NzY5OTA5MCcgVFlQRT0nQklMTElORycvPgo8L09SREVSPg==&sha512=998150a2b27484b776a1628bfe7505a9cb430f276dfa35b14315c1c8f03381a90490f6608f0dcff789273e05926cd782e1bb941418a9673f43c47595aa7b8b0d

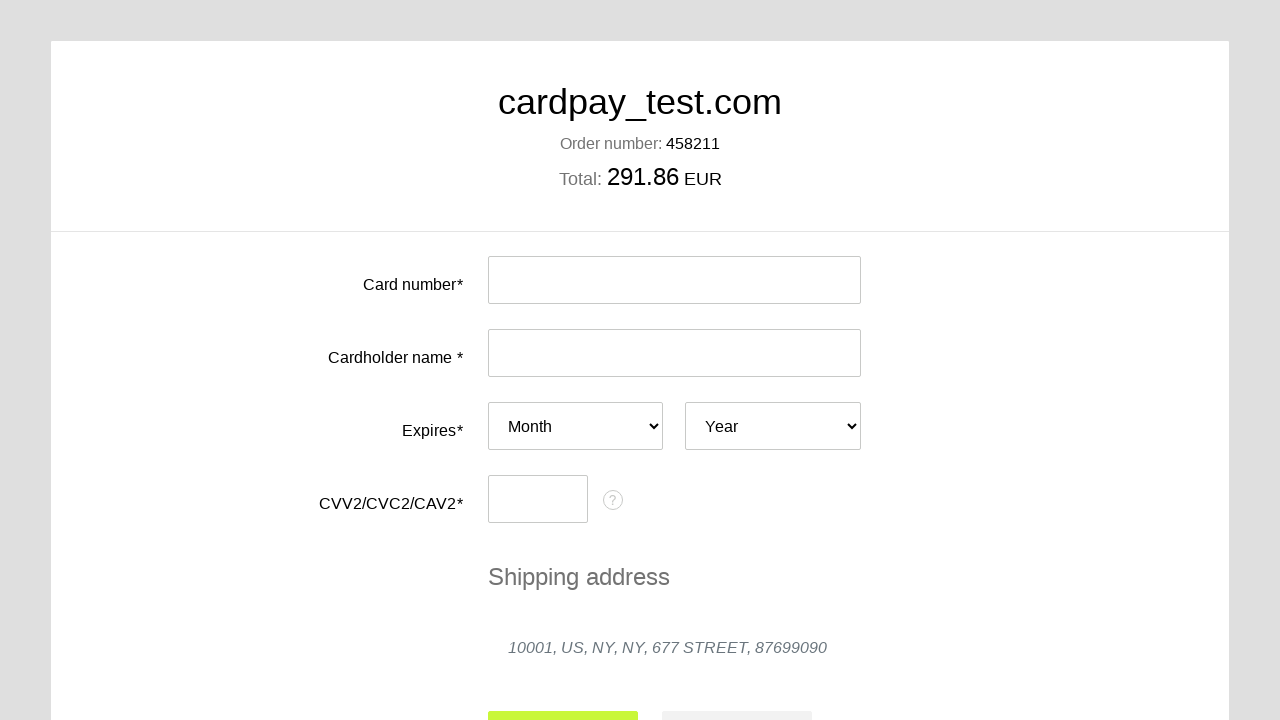

Hovered over CVC hint element at (613, 500) on #cvc-hint
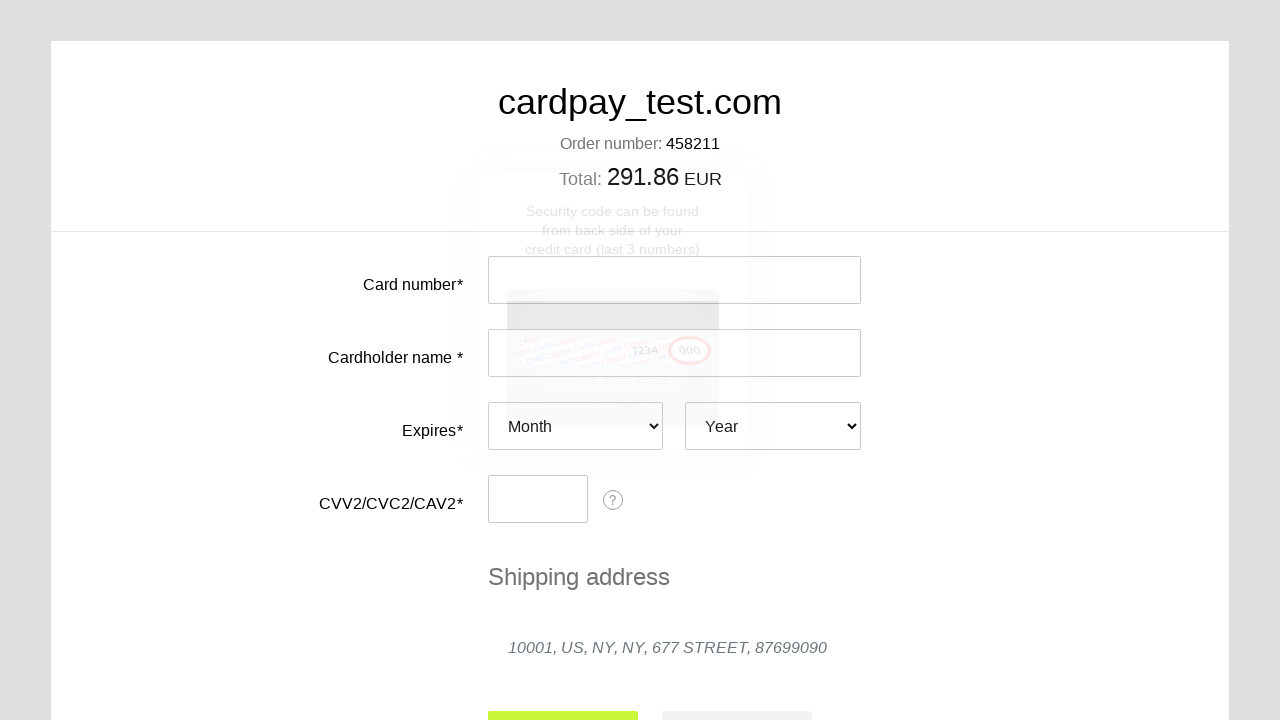

Clicked on CVC hint element at (613, 500) on #cvc-hint
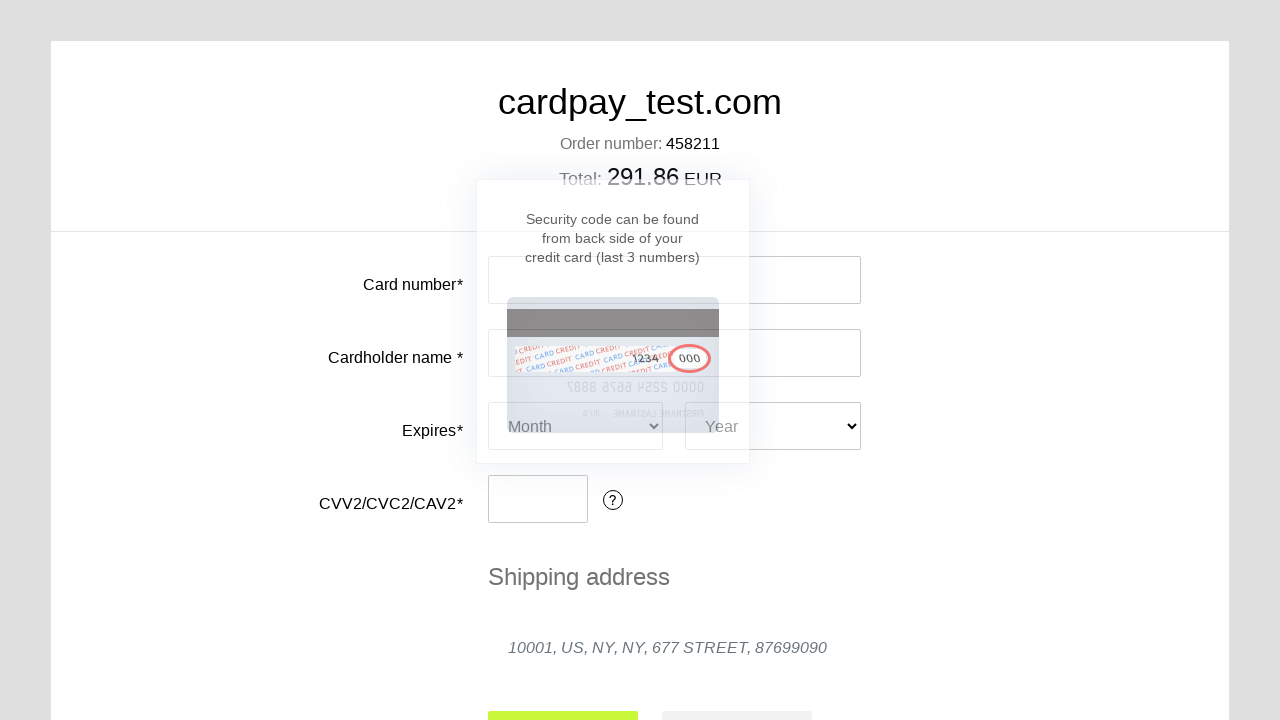

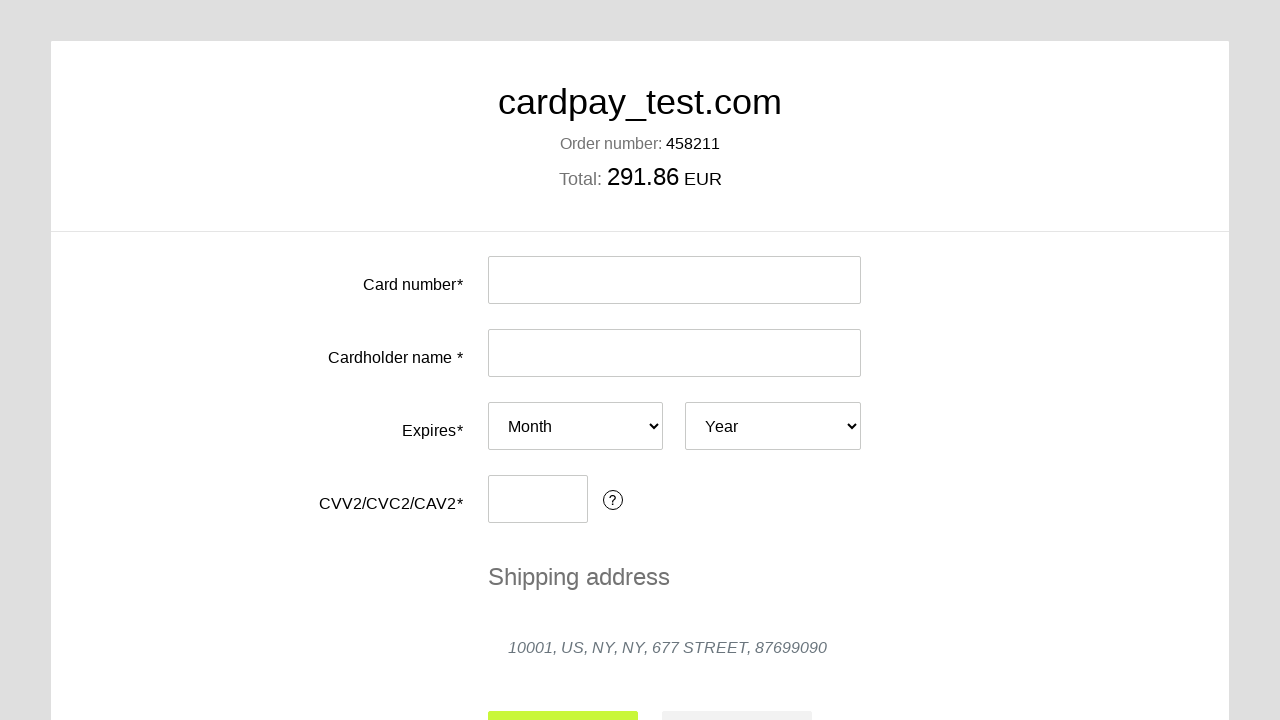